Tests multiple window handling by opening a new window, switching between parent and child windows, and extracting text from both windows

Starting URL: https://the-internet.herokuapp.com/

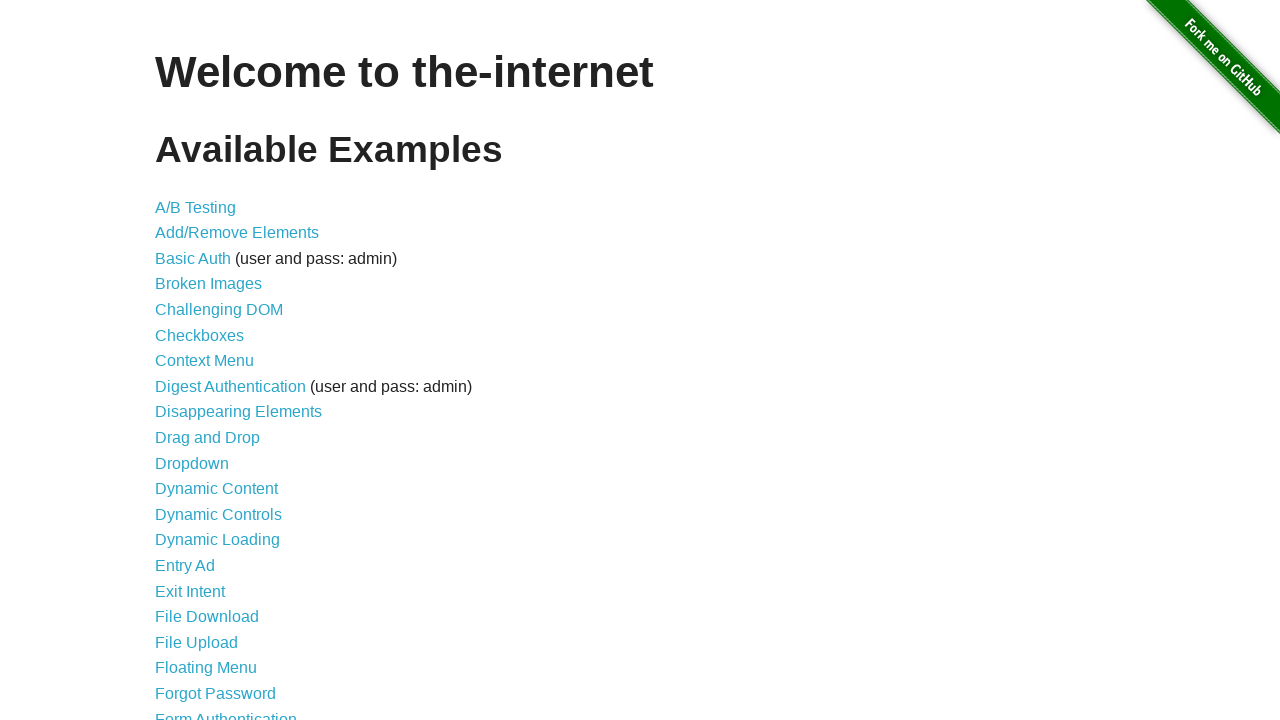

Waited for main page to load - heading selector found
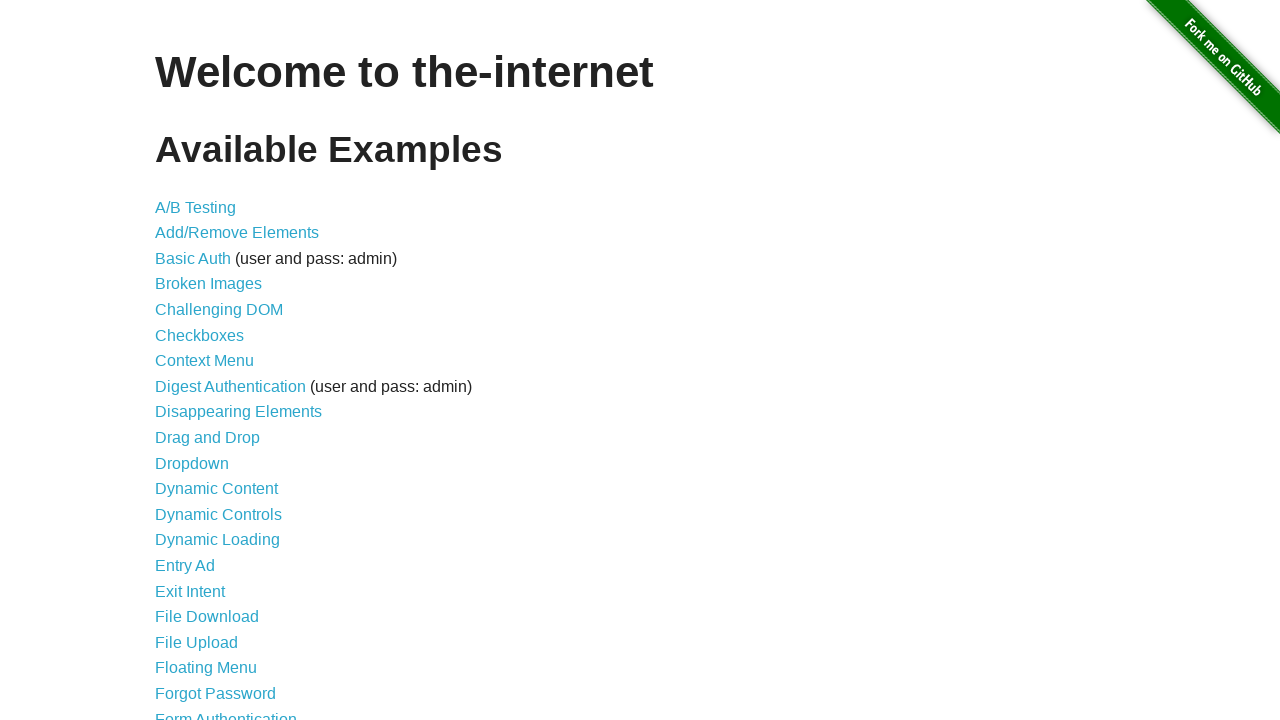

Clicked on Multiple Windows link at (218, 369) on text=Multiple Windows
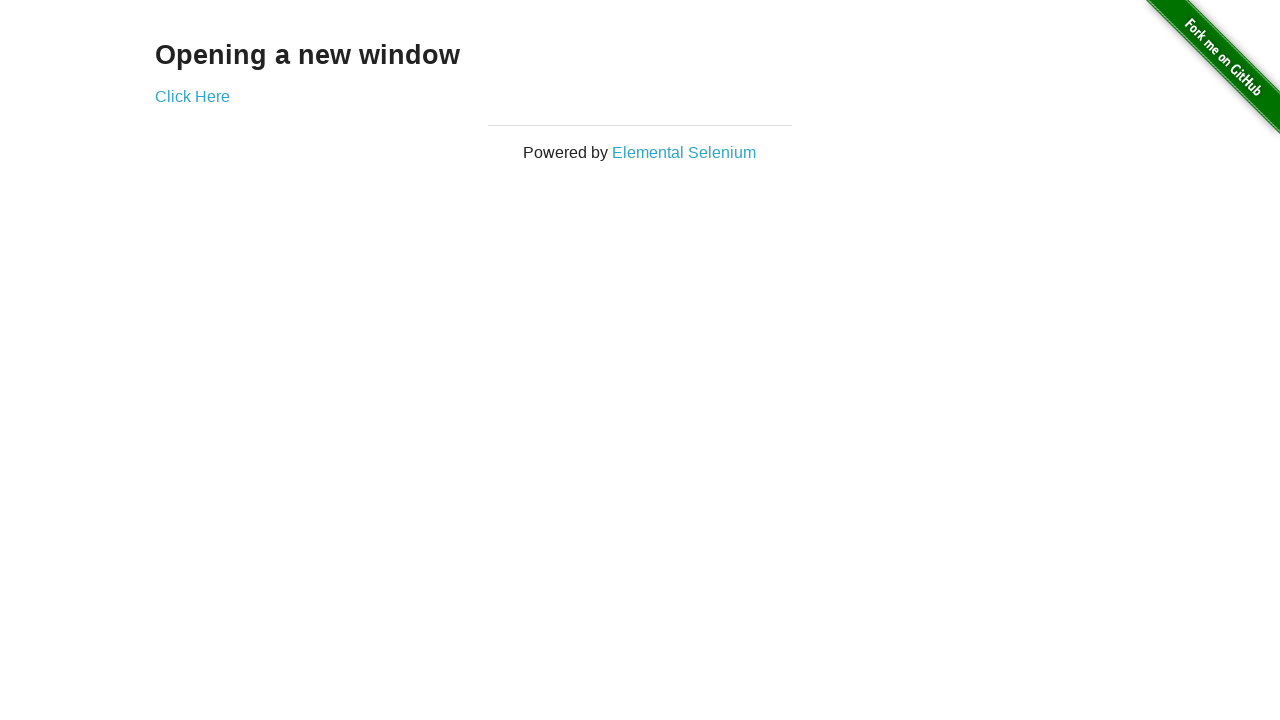

Clicked 'Click Here' button to open new window at (192, 96) on text=Click Here
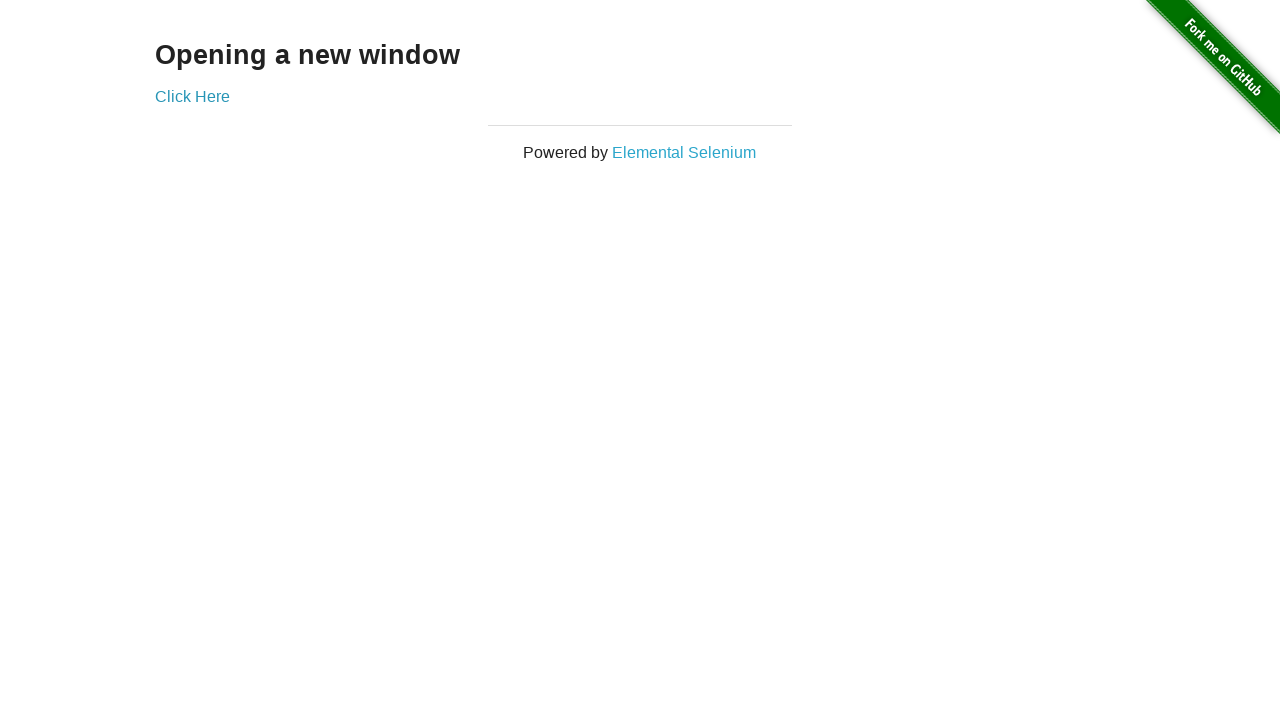

New popup window opened and captured
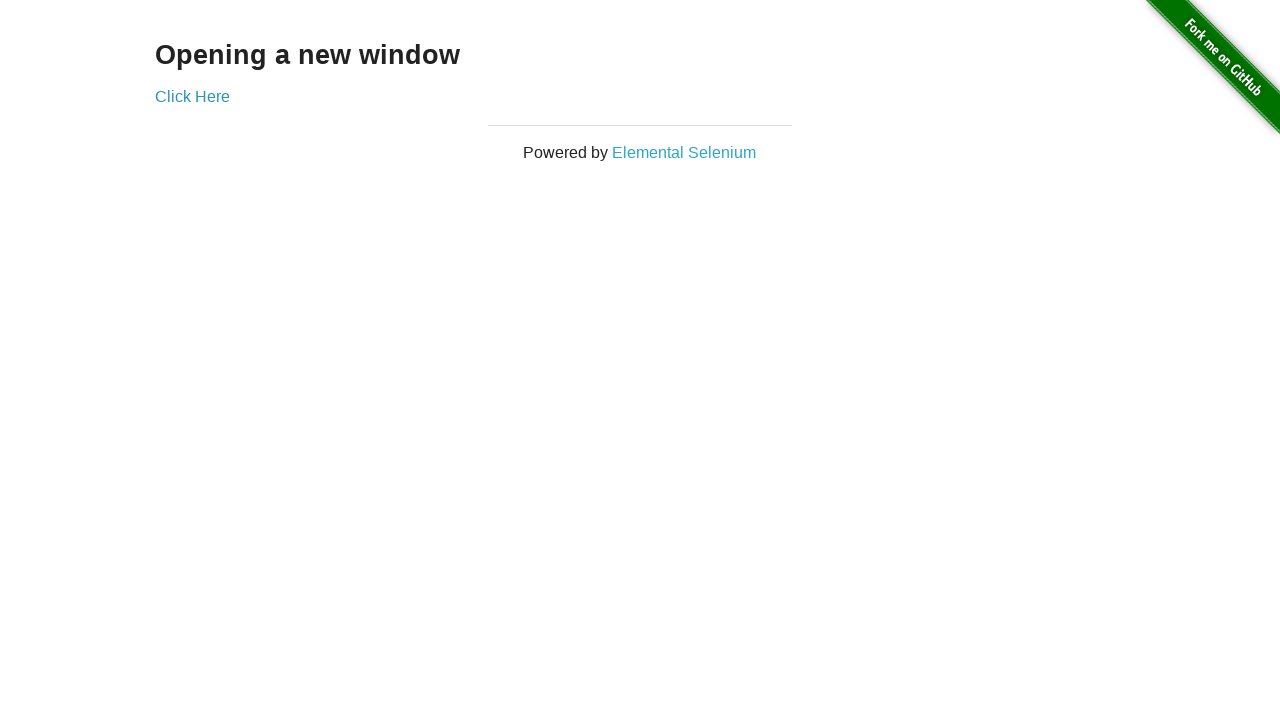

Extracted text from new window: New Window
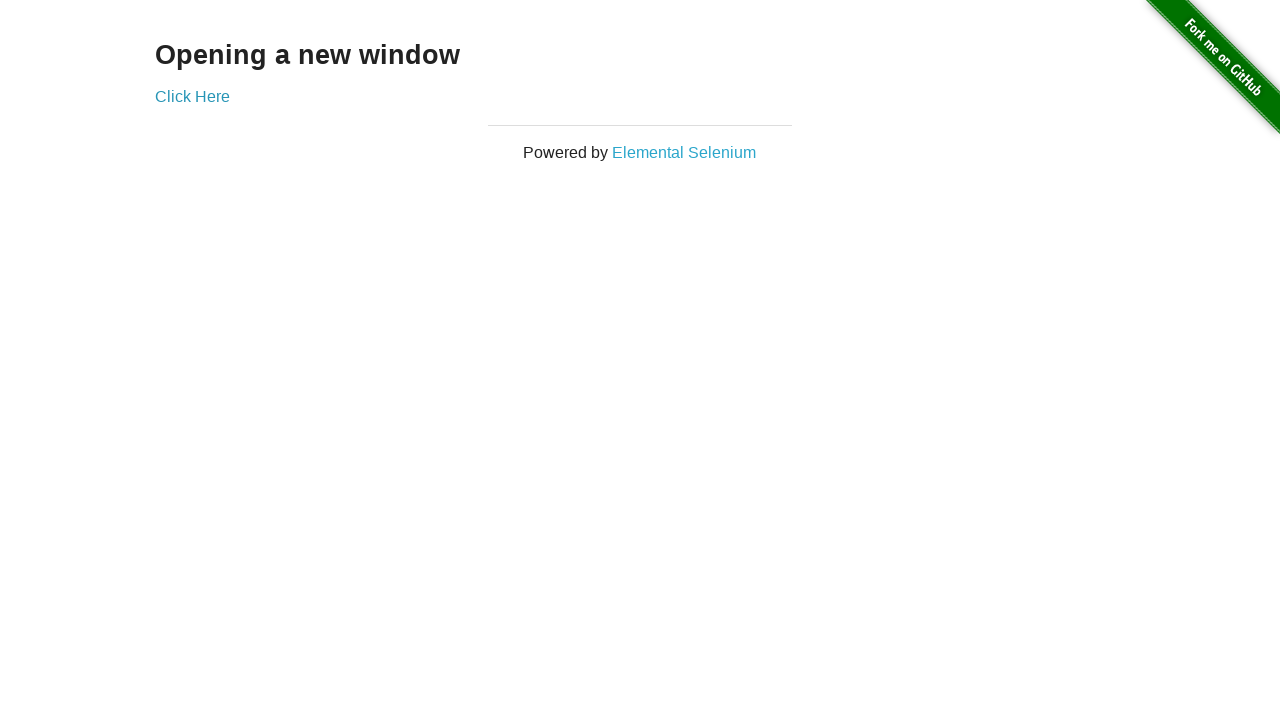

Extracted text from parent window: Opening a new window
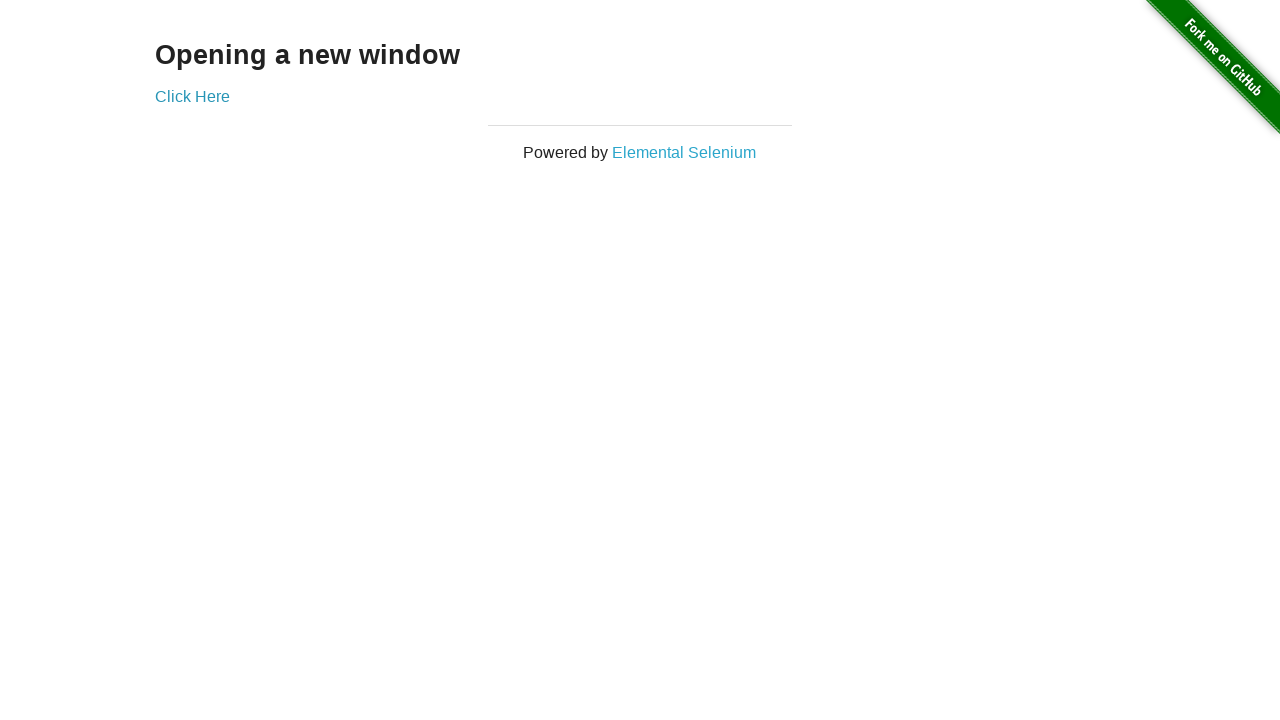

Closed the new popup window
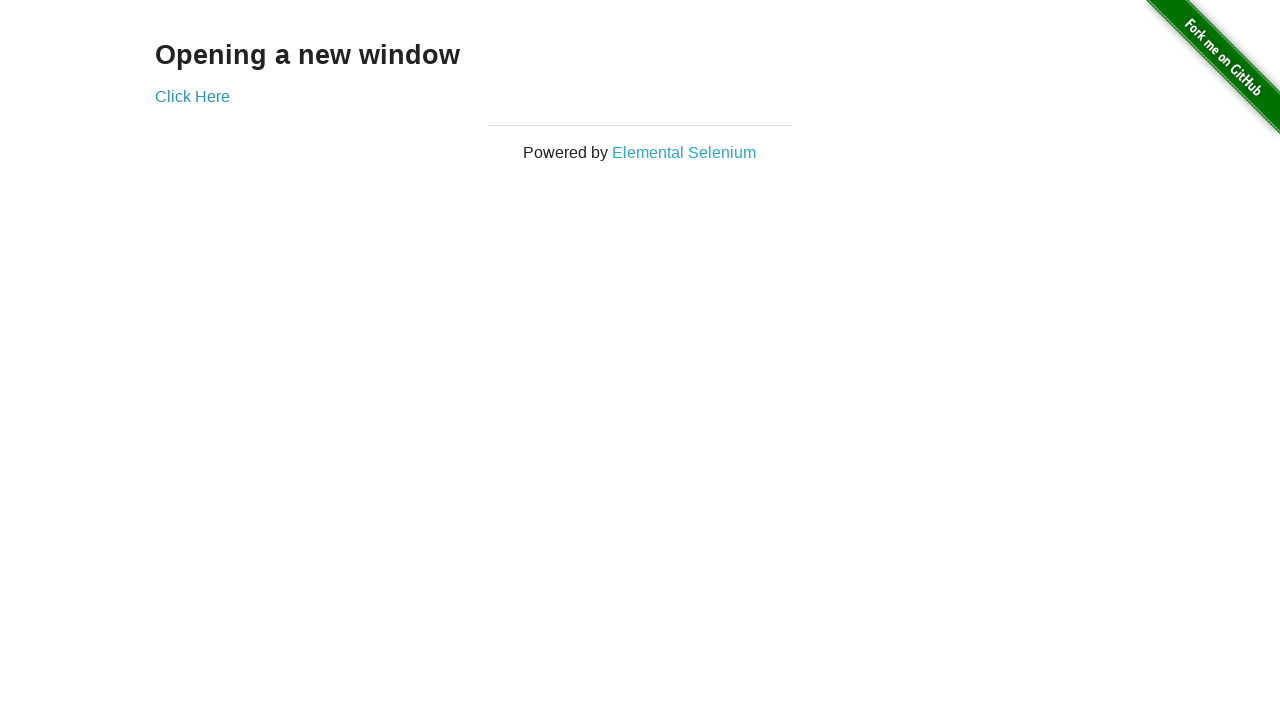

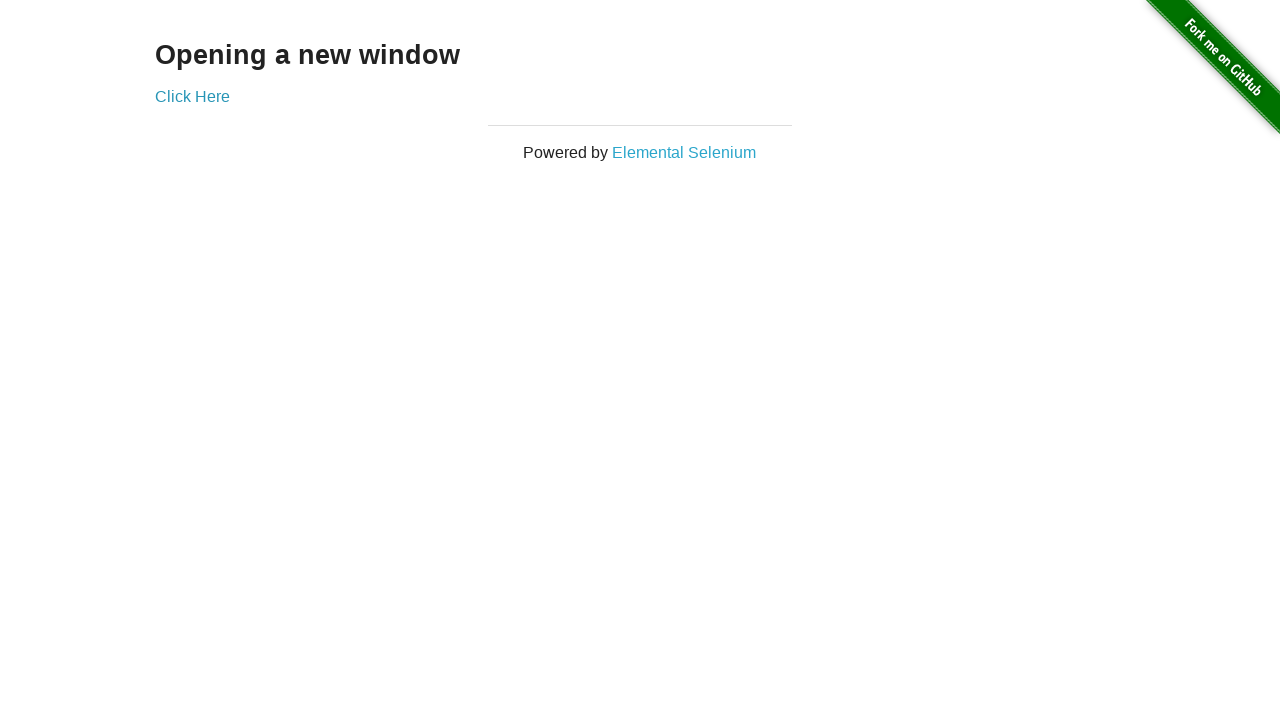